Tests the graduation rates report page by selecting a year from the dropdown and clicking the view report button to generate the report table.

Starting URL: https://profiles.doe.mass.edu/statereport/gradrates.aspx

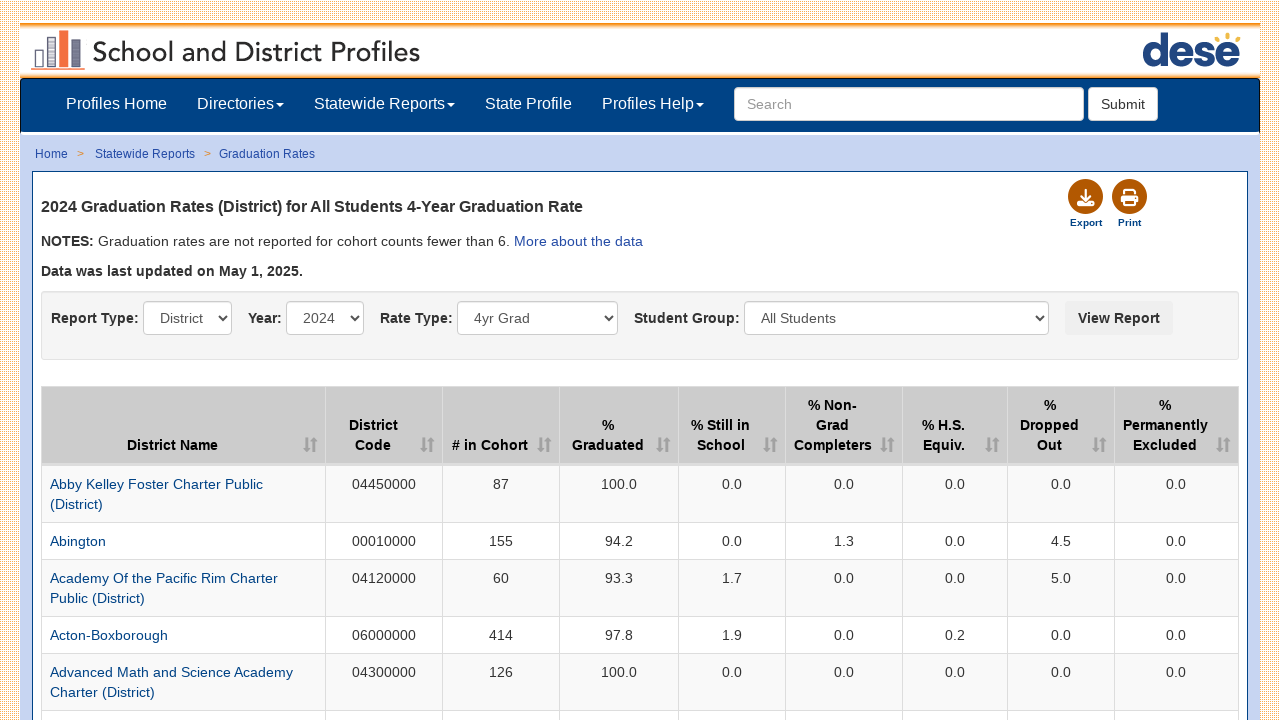

Waited for year dropdown selector to load
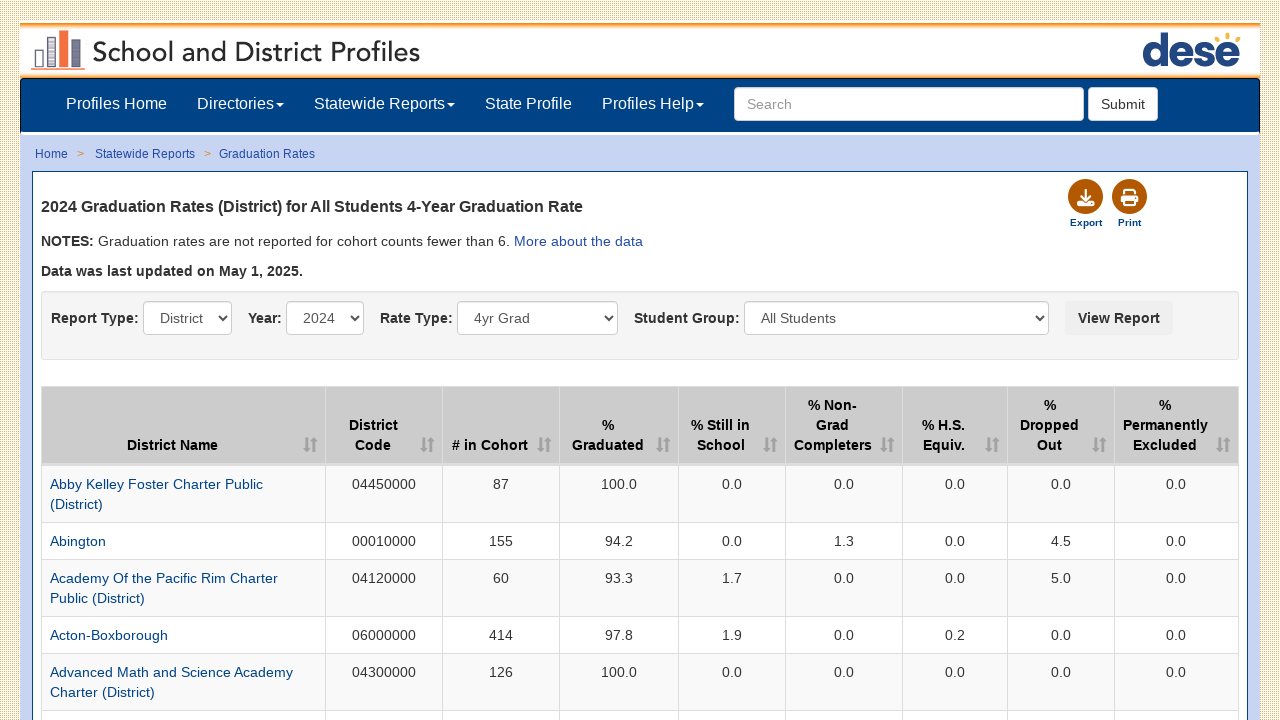

Selected year 2023 from the year filter dropdown on #ctl00_ContentPlaceHolder1_ddYear
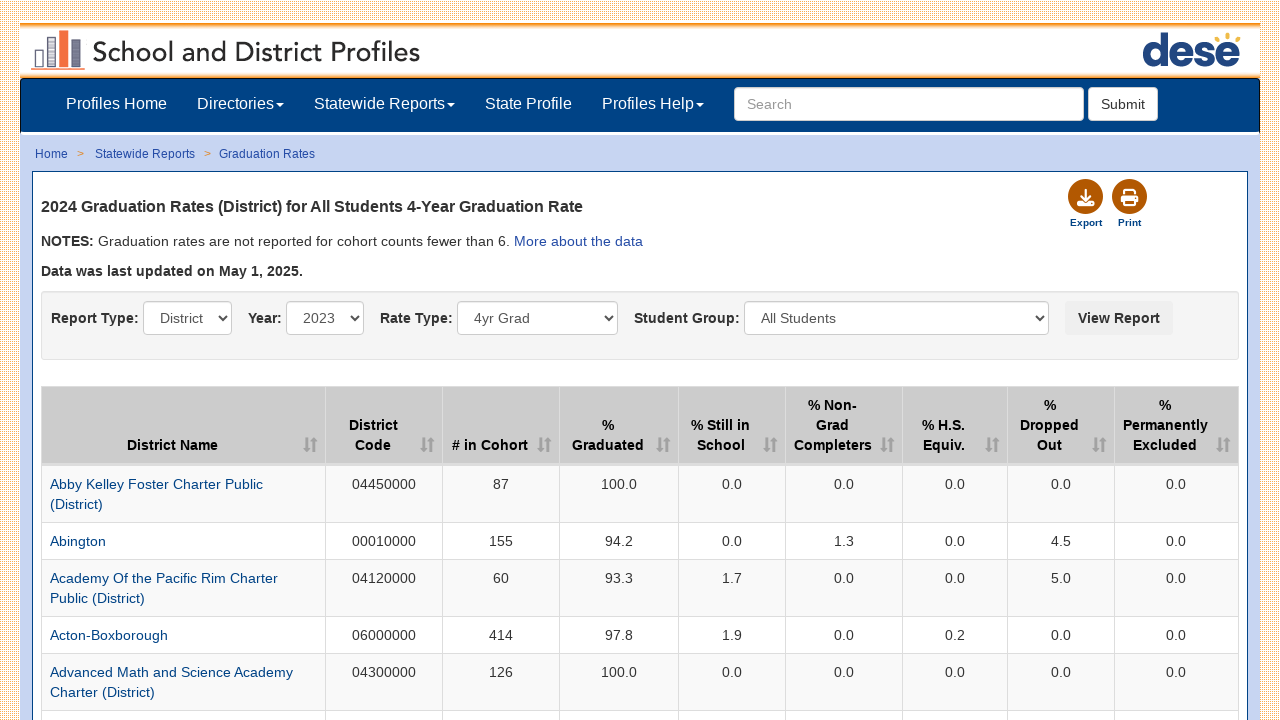

Clicked the View Report button to generate report at (1119, 318) on #btnViewReport
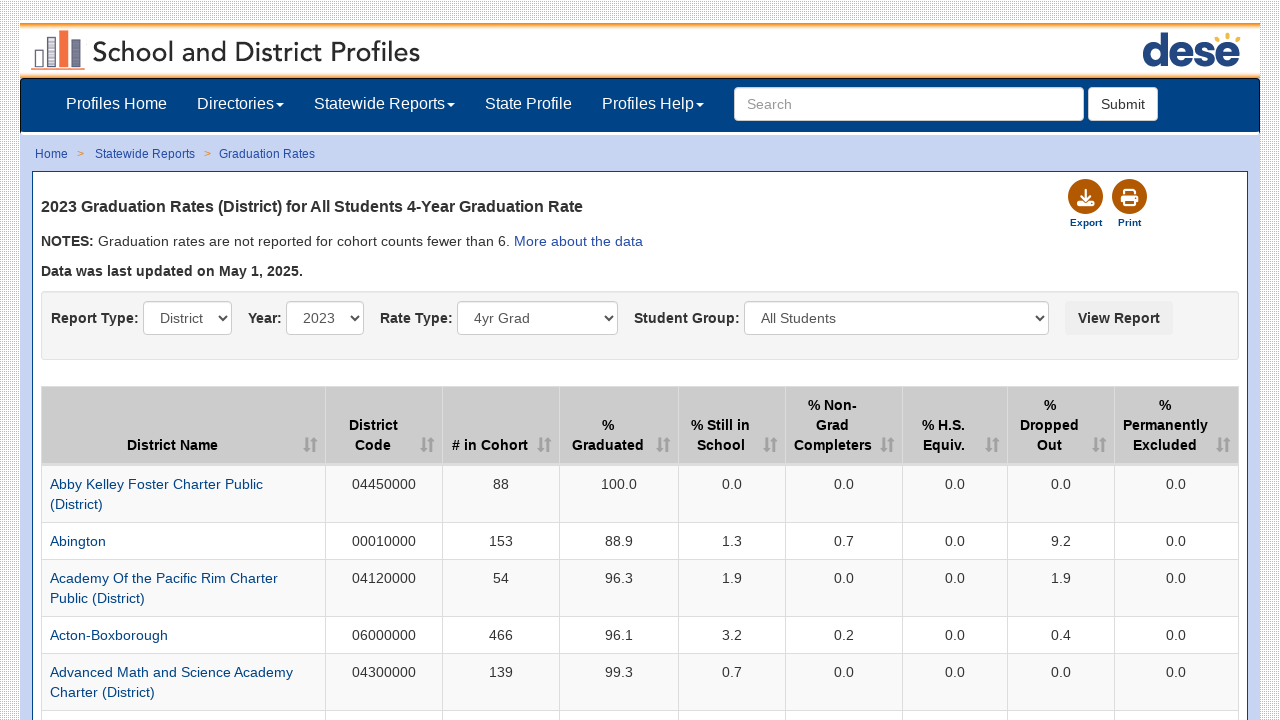

Report table loaded successfully
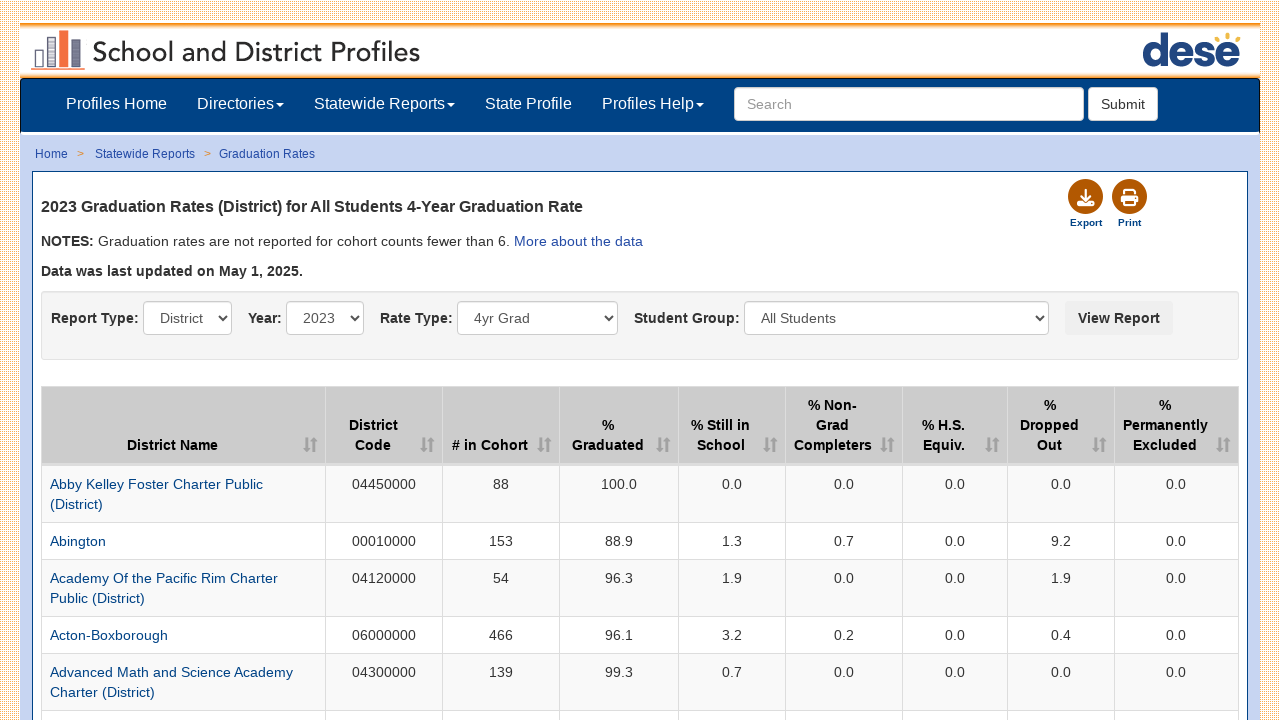

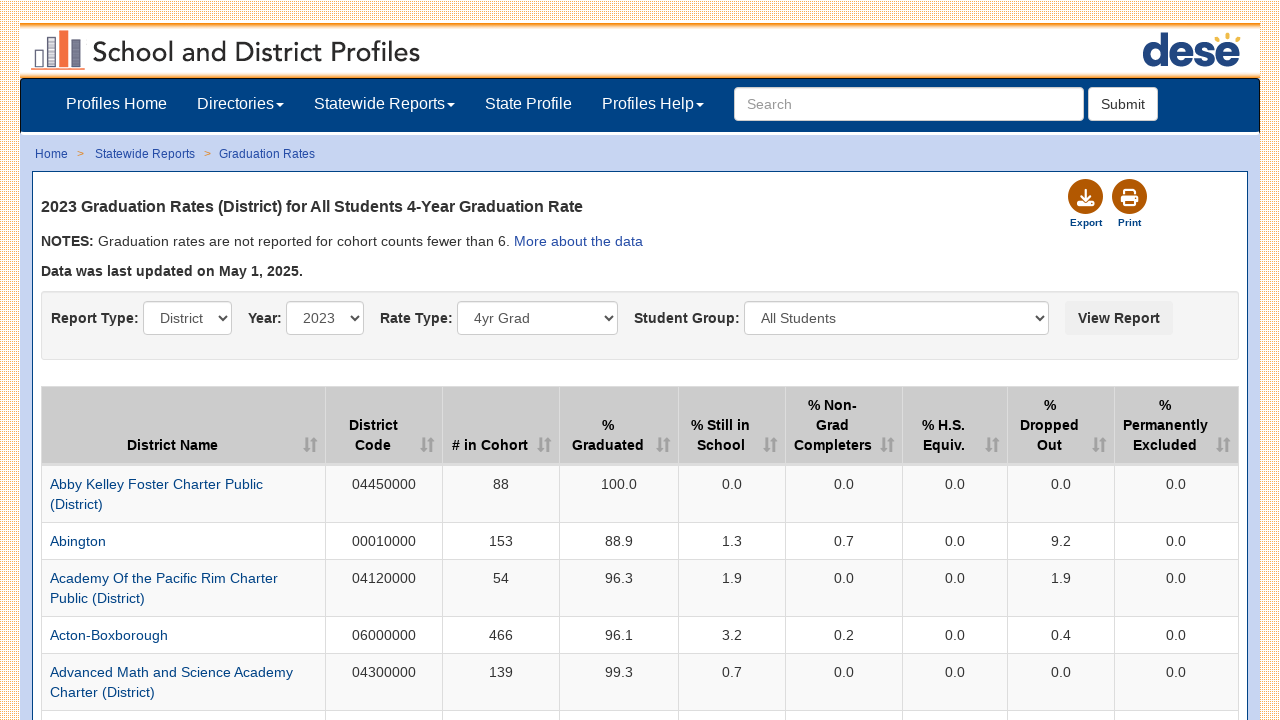